Tests interaction with a registration demo page by clicking a checkbox and then clicking a refresh button

Starting URL: https://demo.automationtesting.in/Register.html

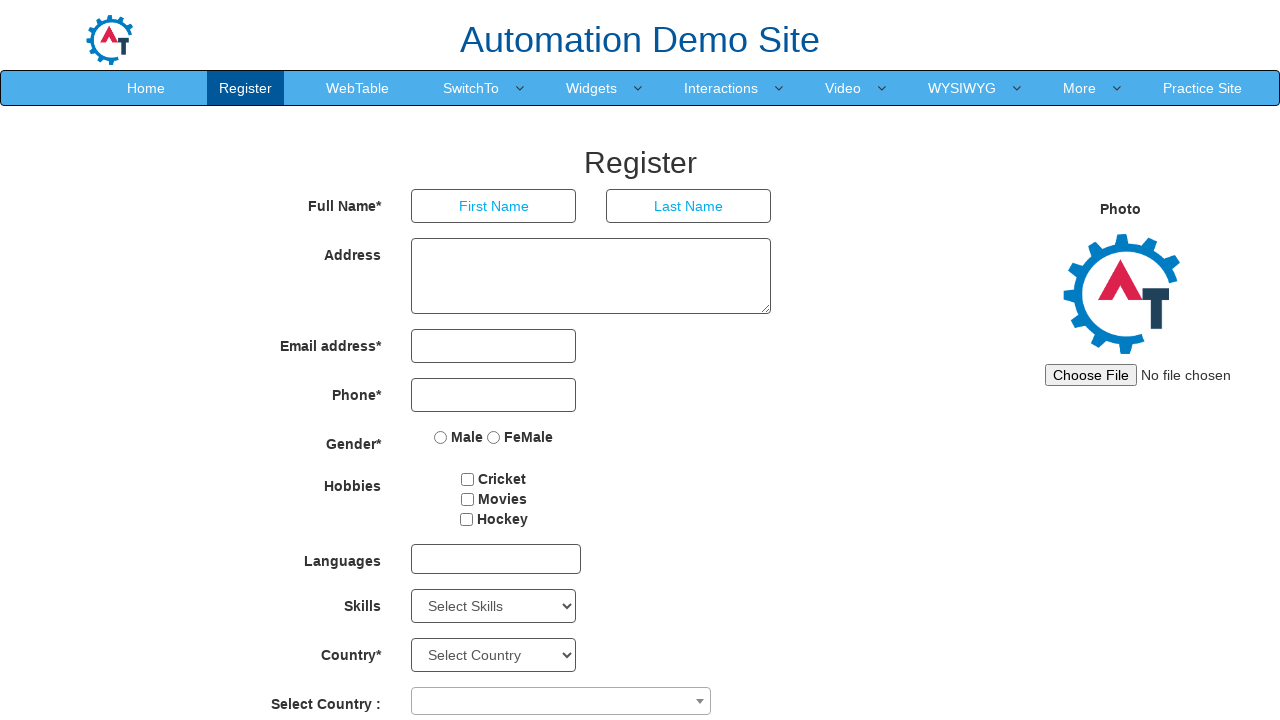

Clicked the third checkbox on the registration page at (466, 519) on (//input[@type='checkbox'])[3]
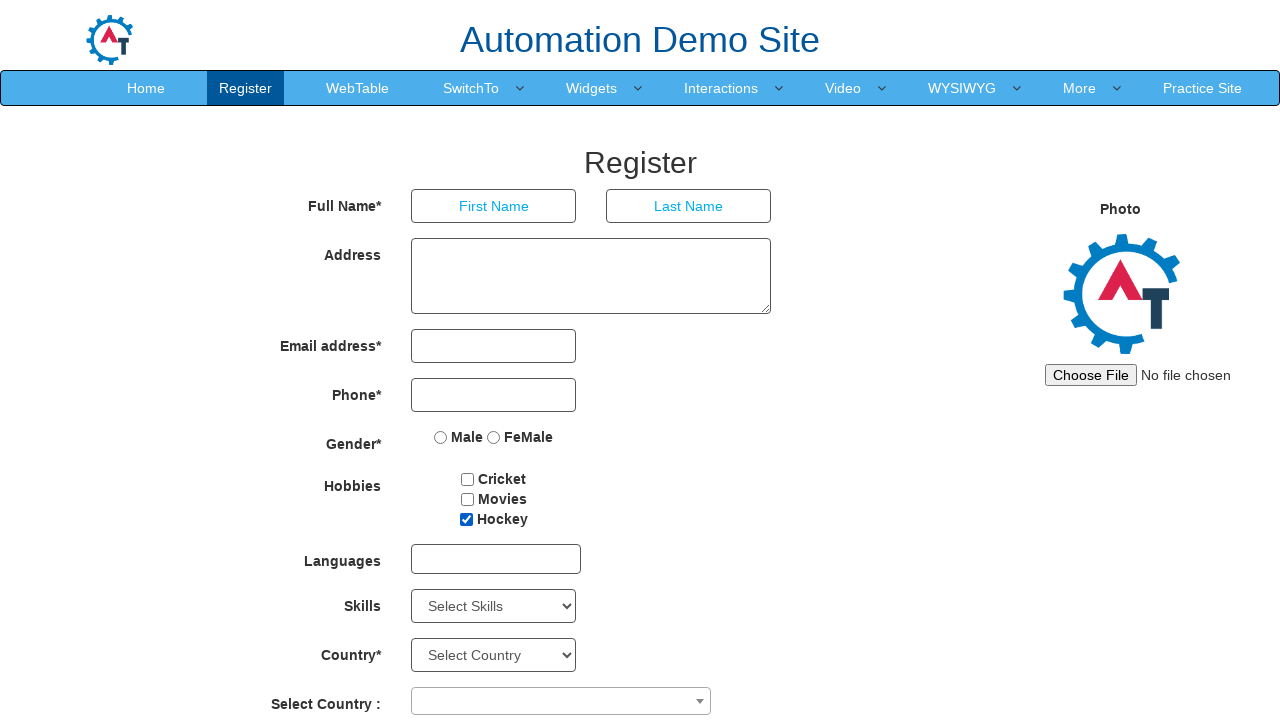

Waited 1000ms for page to be ready
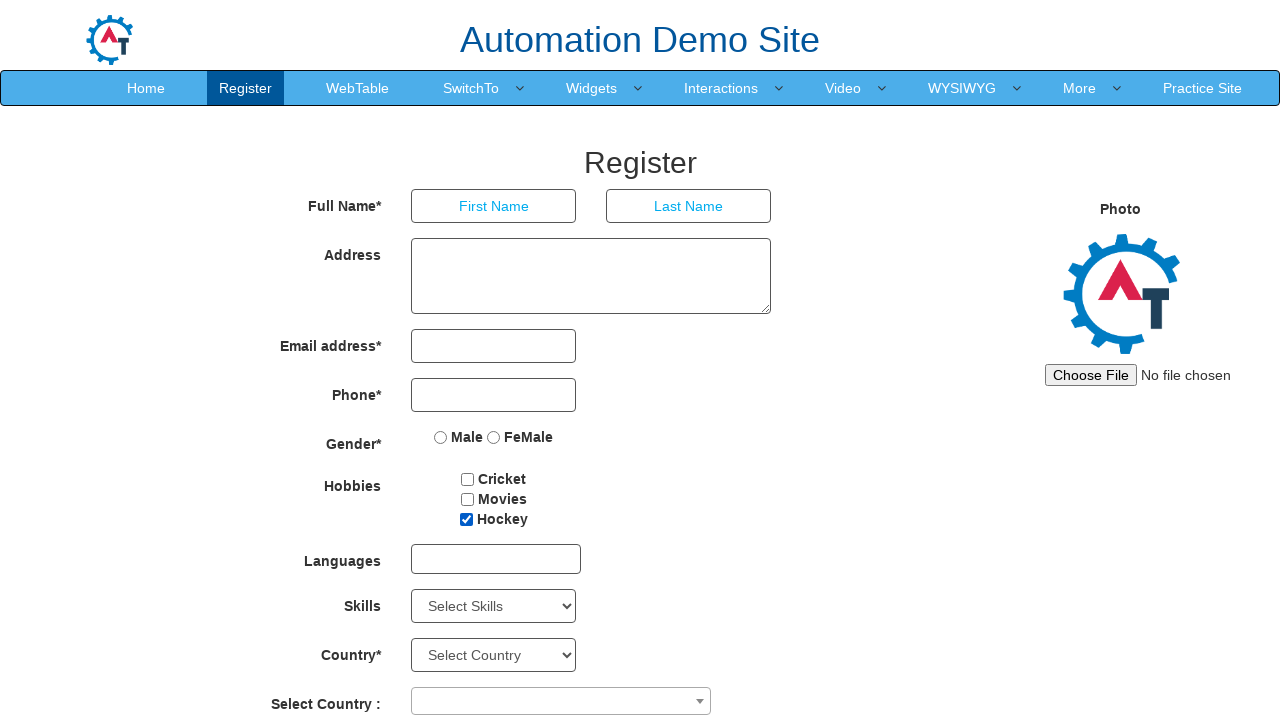

Clicked the Refresh button at (649, 623) on xpath=//button[@value='Refresh']
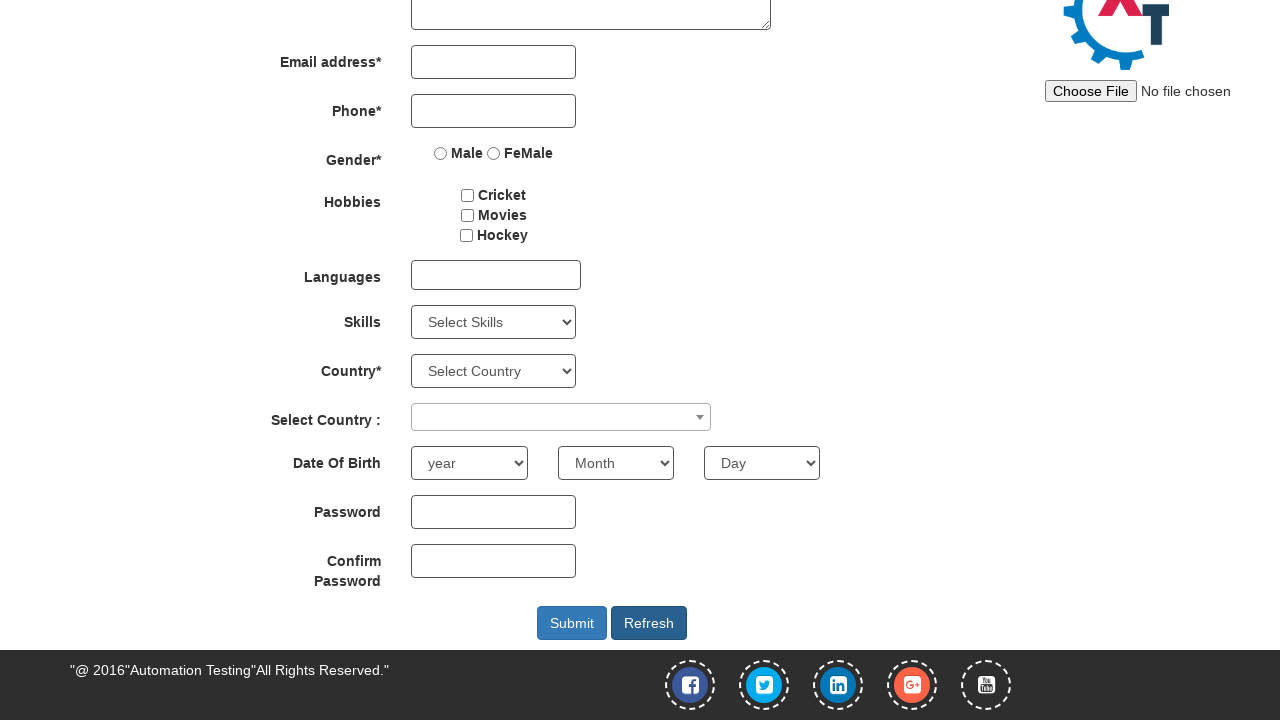

Waited 500ms for refresh action to complete
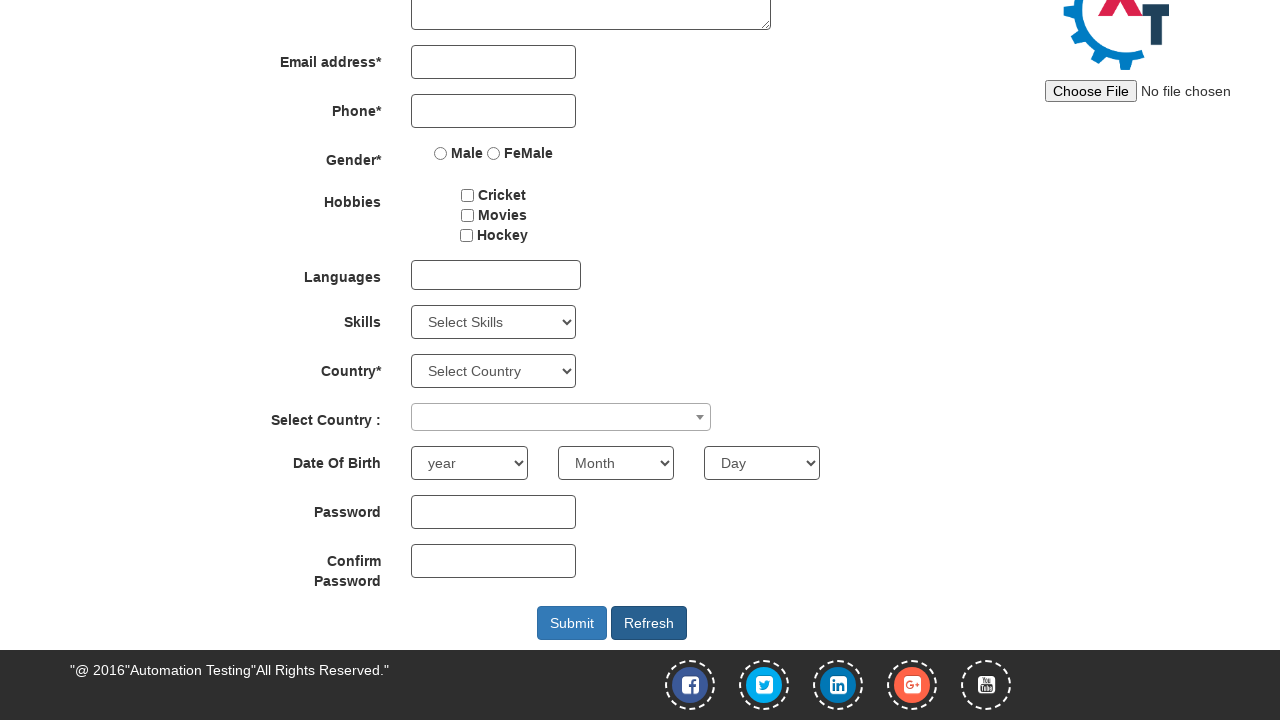

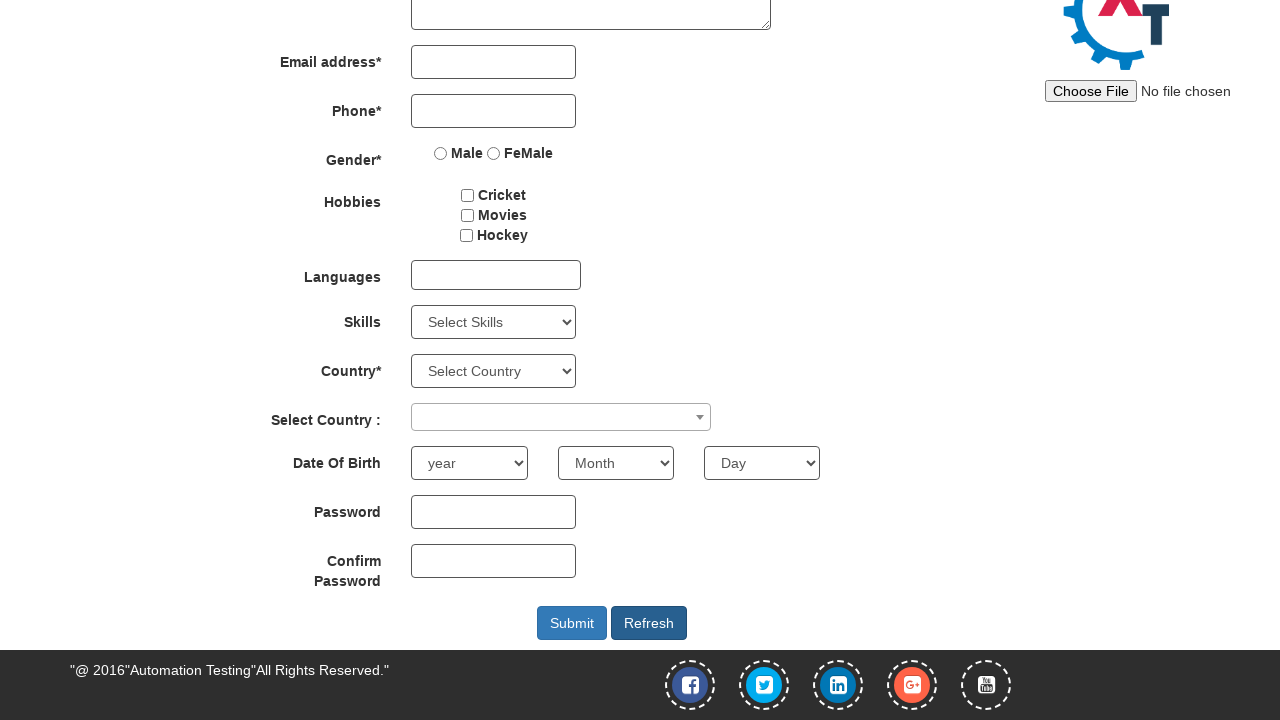